Tests drag-and-drop functionality on jQueryUI's draggable demo by dragging an element to specific coordinates twice, then navigates to the API documentation page.

Starting URL: https://jqueryui.com/draggable/

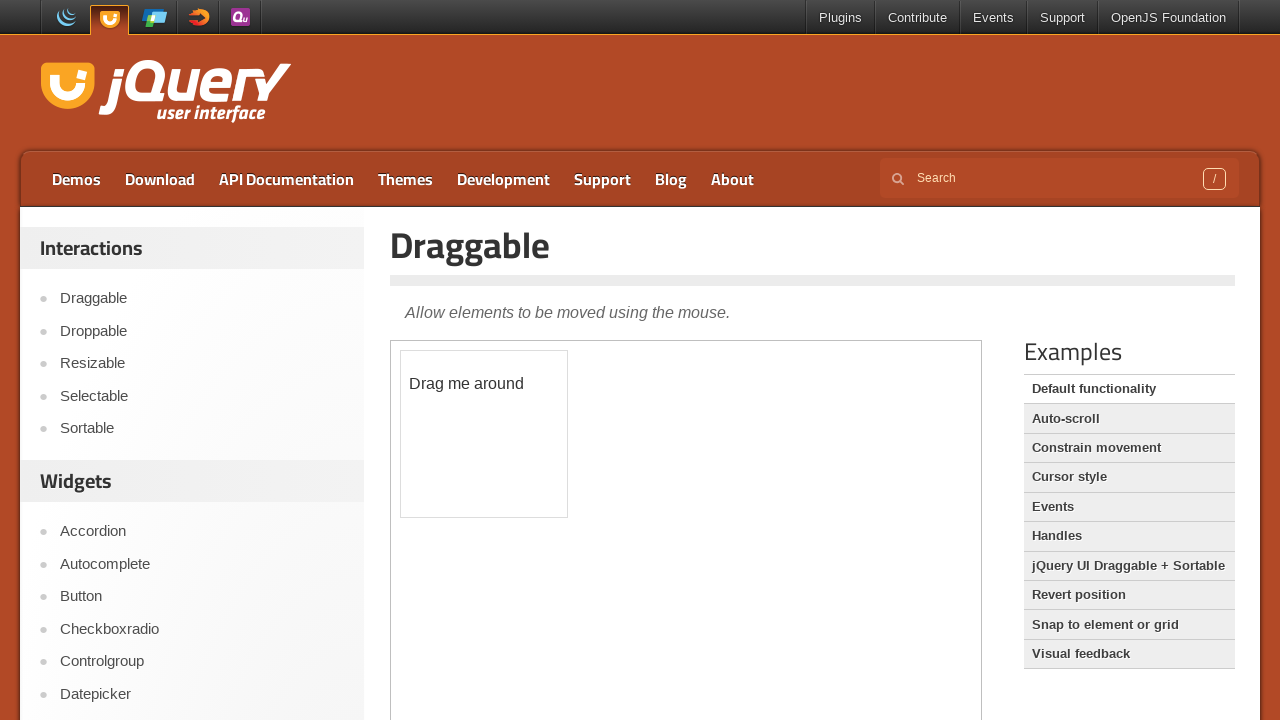

Located the demo iframe
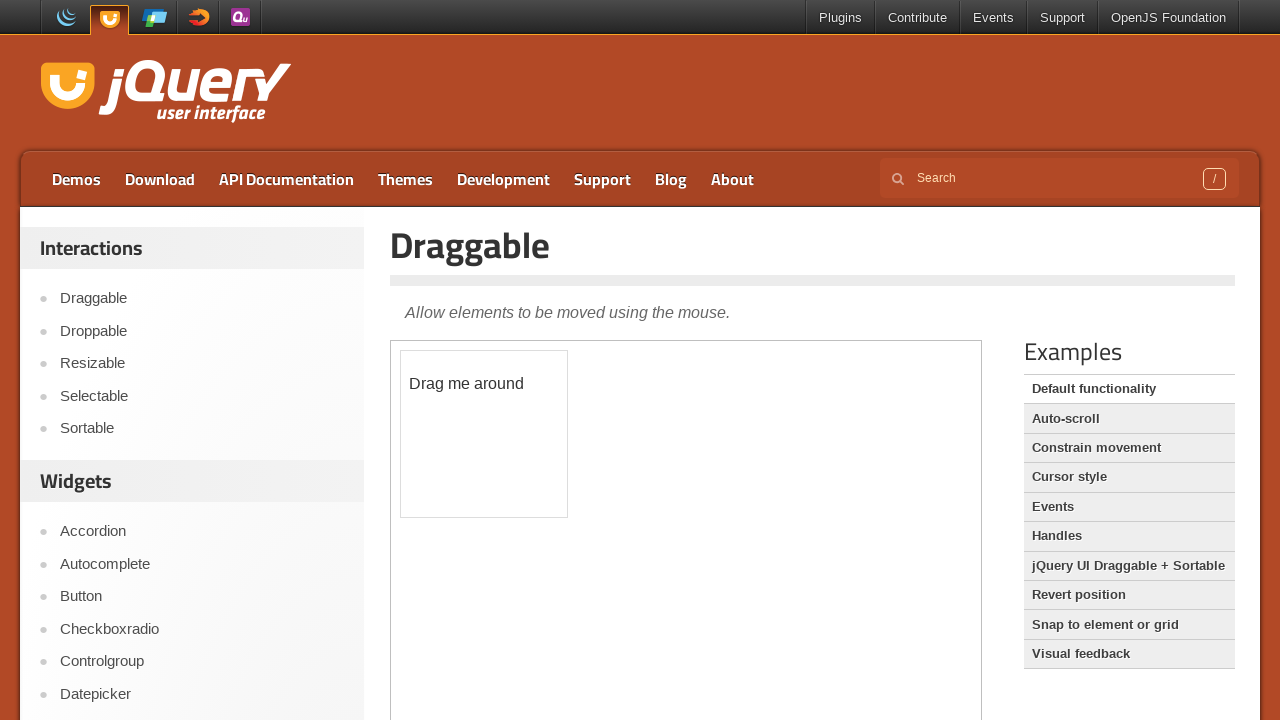

Located the draggable box element
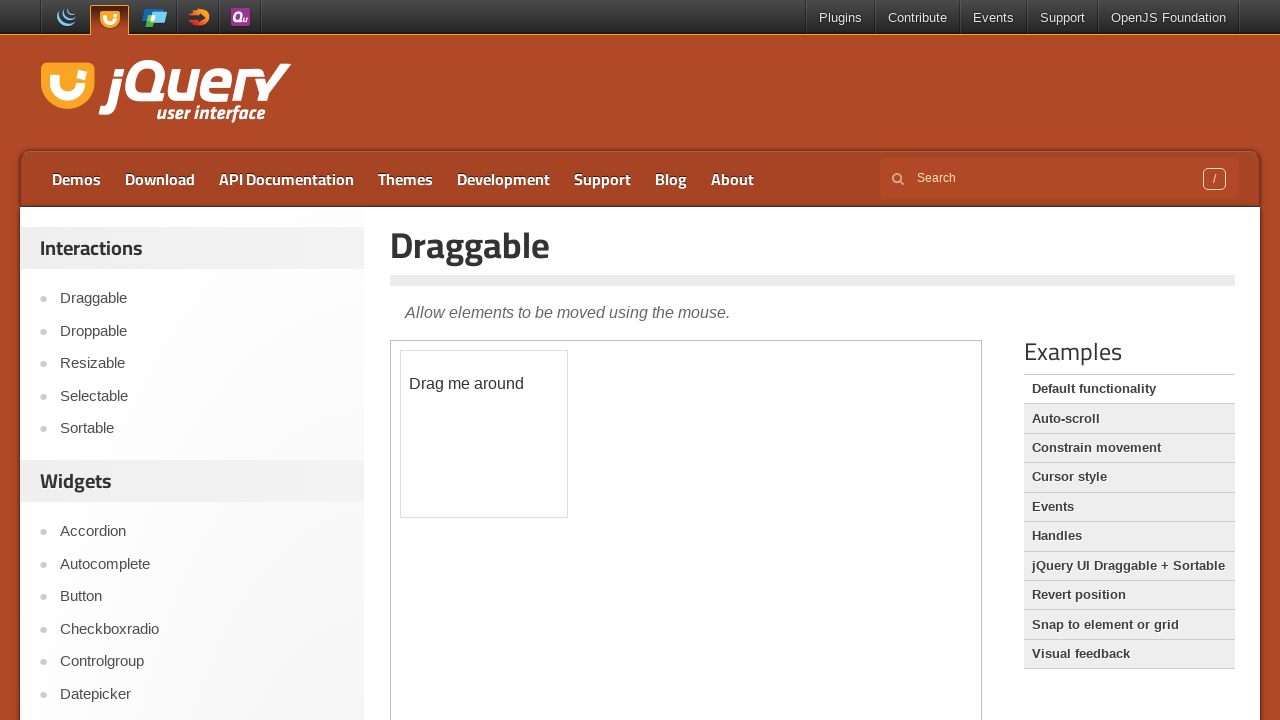

Dragged box to position (200, 100) at (601, 451)
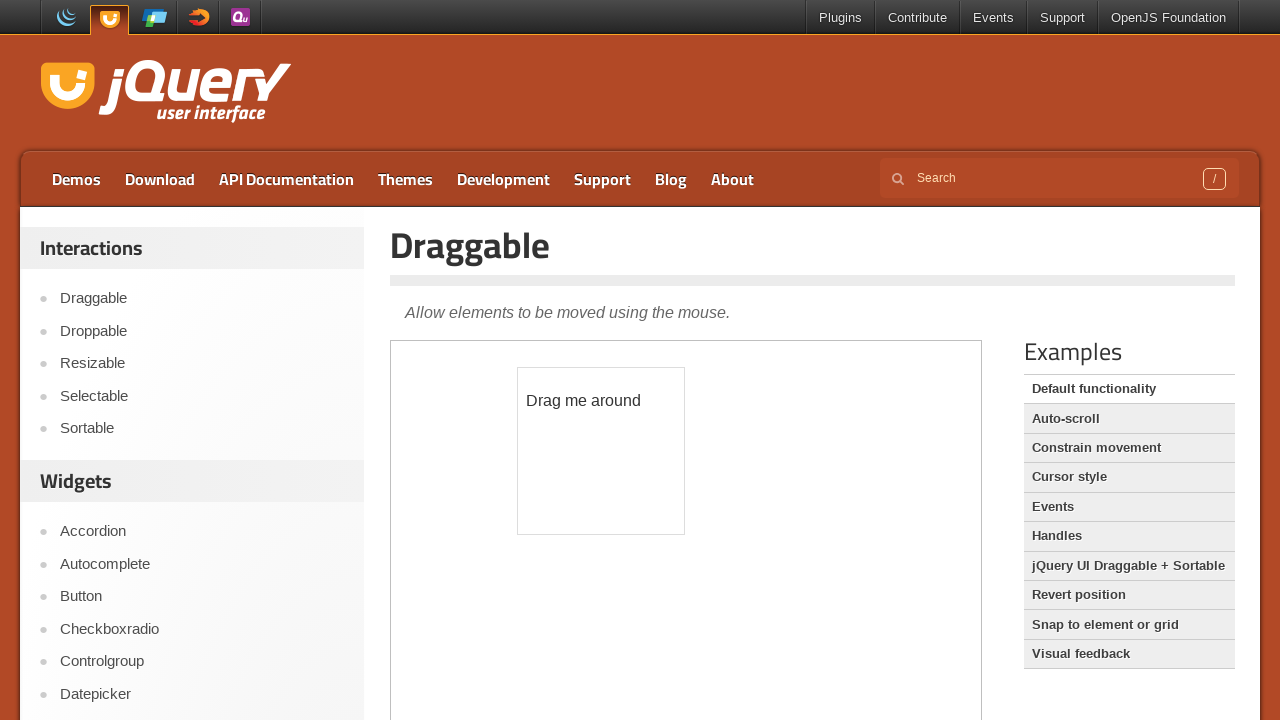

Retrieved bounding box of draggable element
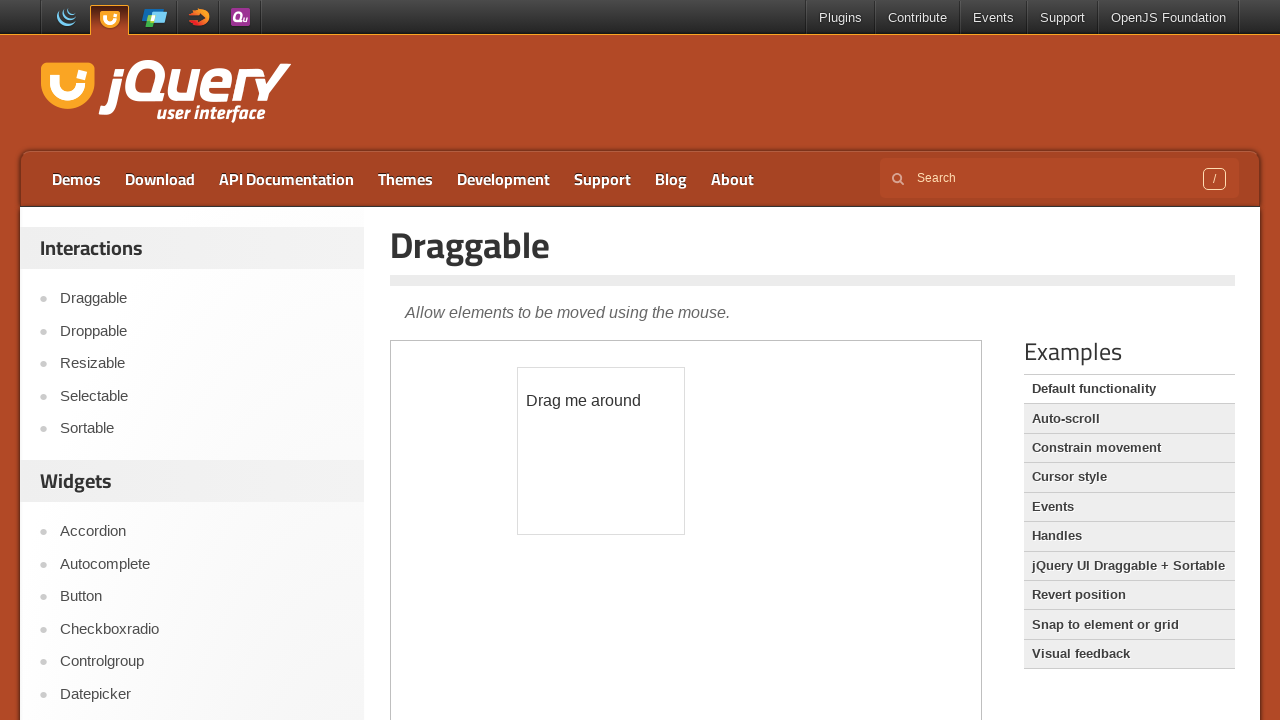

Moved mouse to center of draggable element at (601, 451)
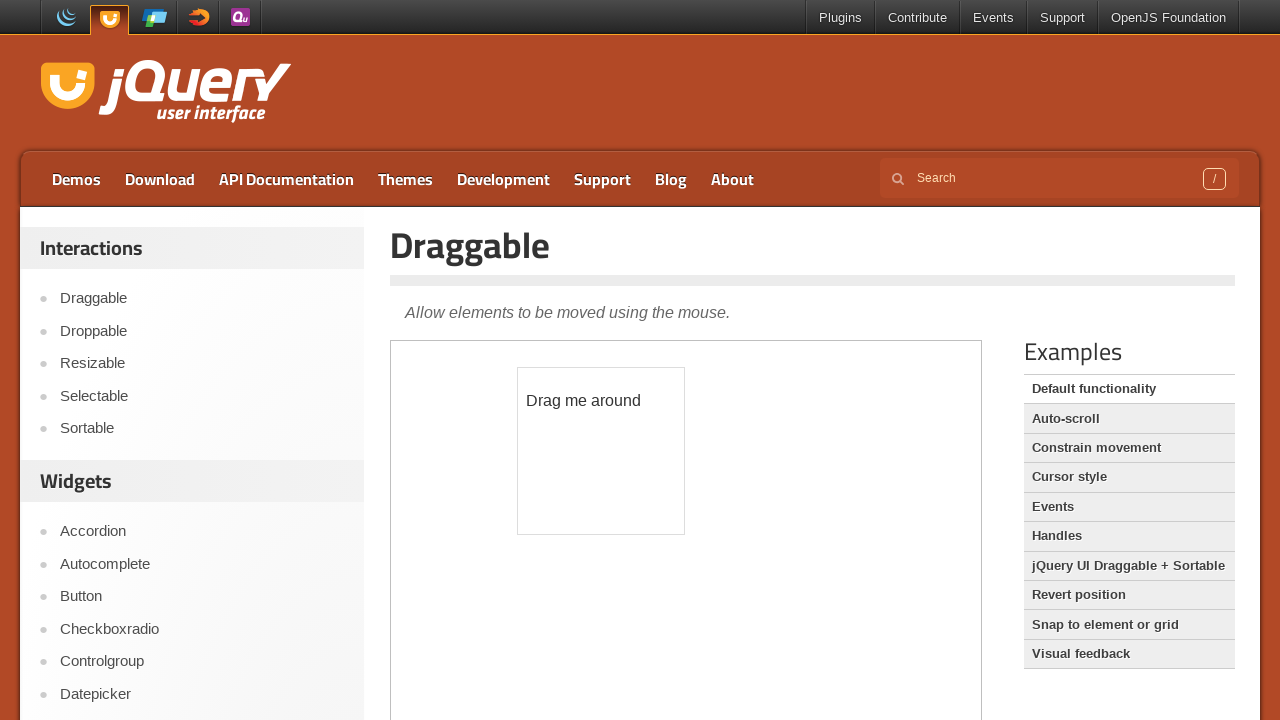

Pressed mouse button down to start drag at (601, 451)
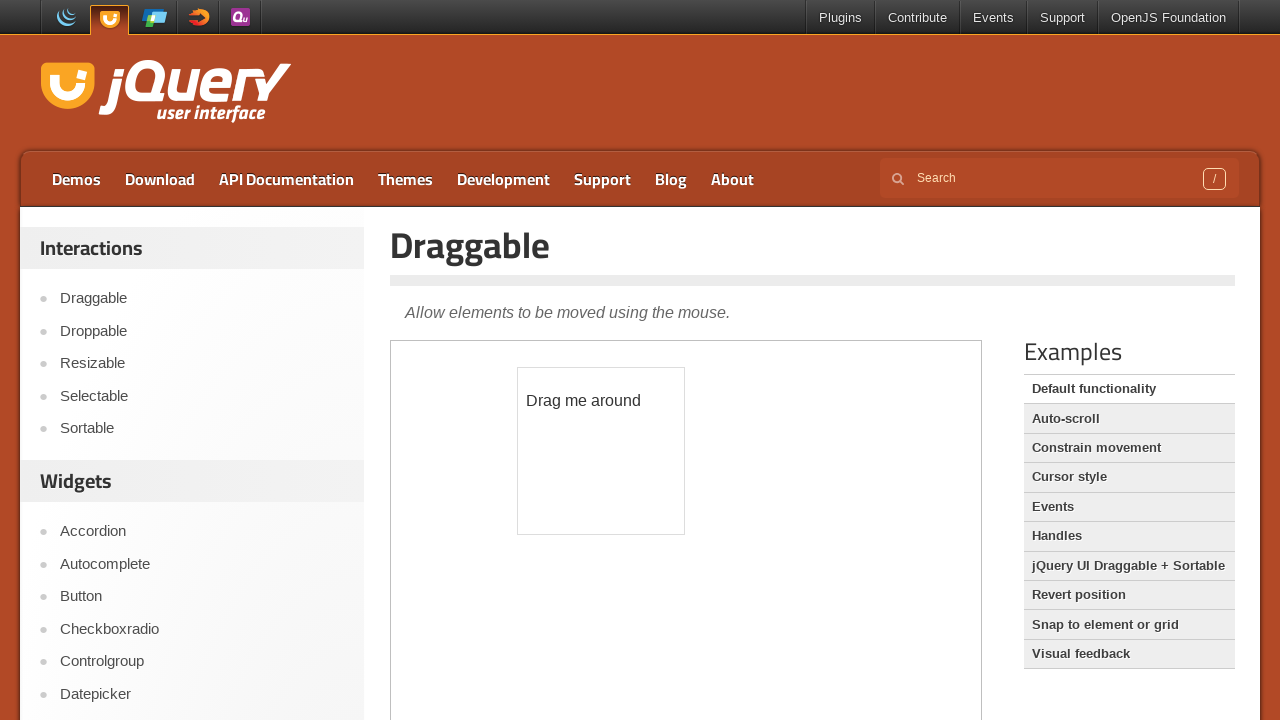

Moved mouse to target coordinates (offset 200, 100) at (801, 551)
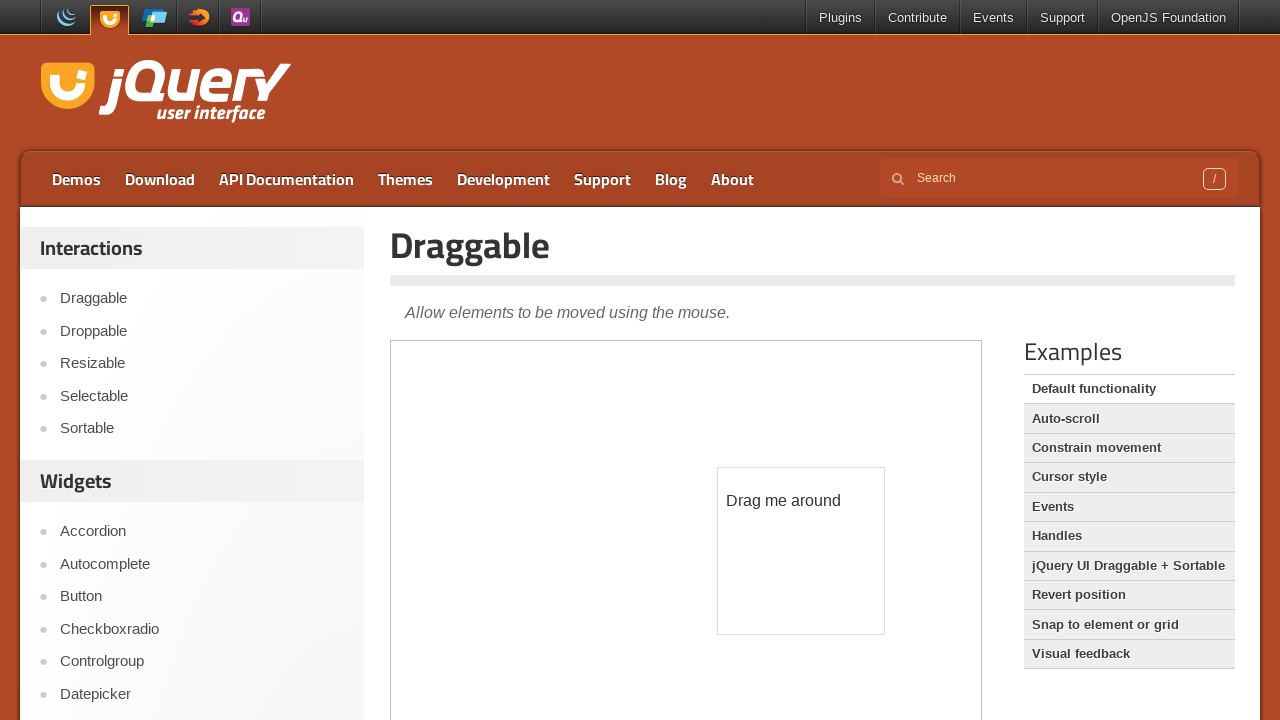

Released mouse button to complete first drag at (801, 551)
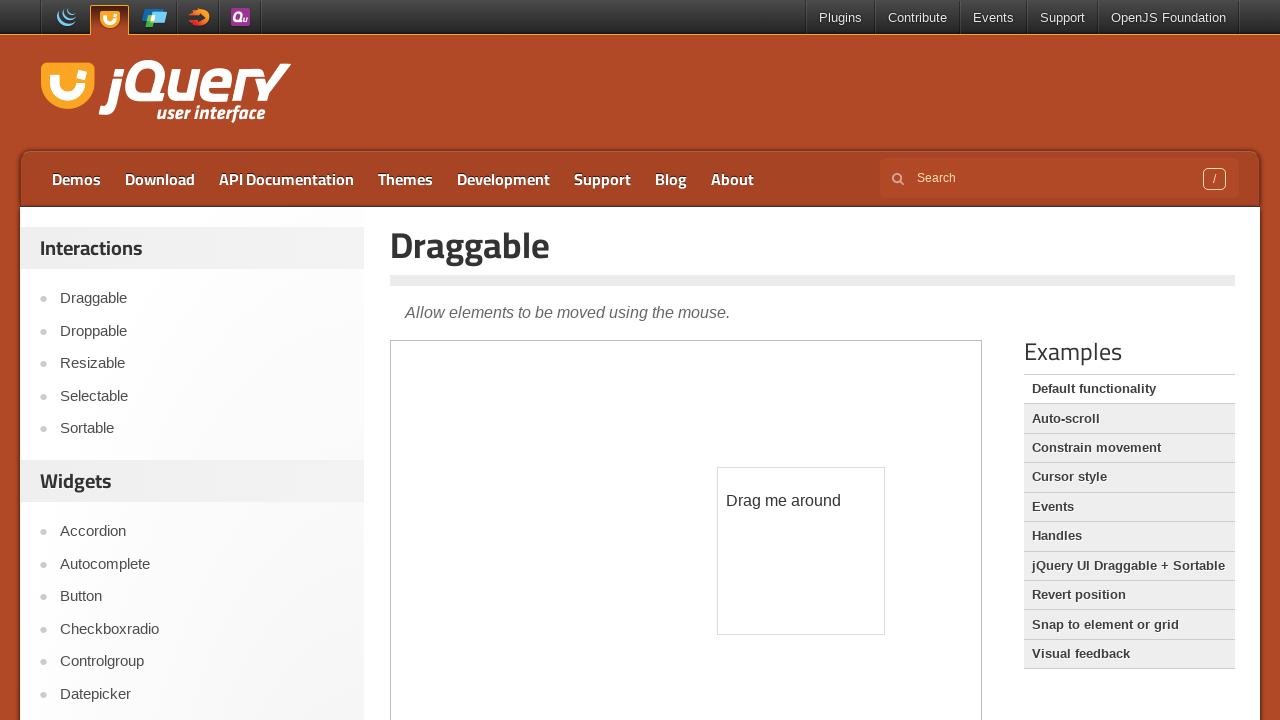

Moved mouse to new position for second drag at (801, 551)
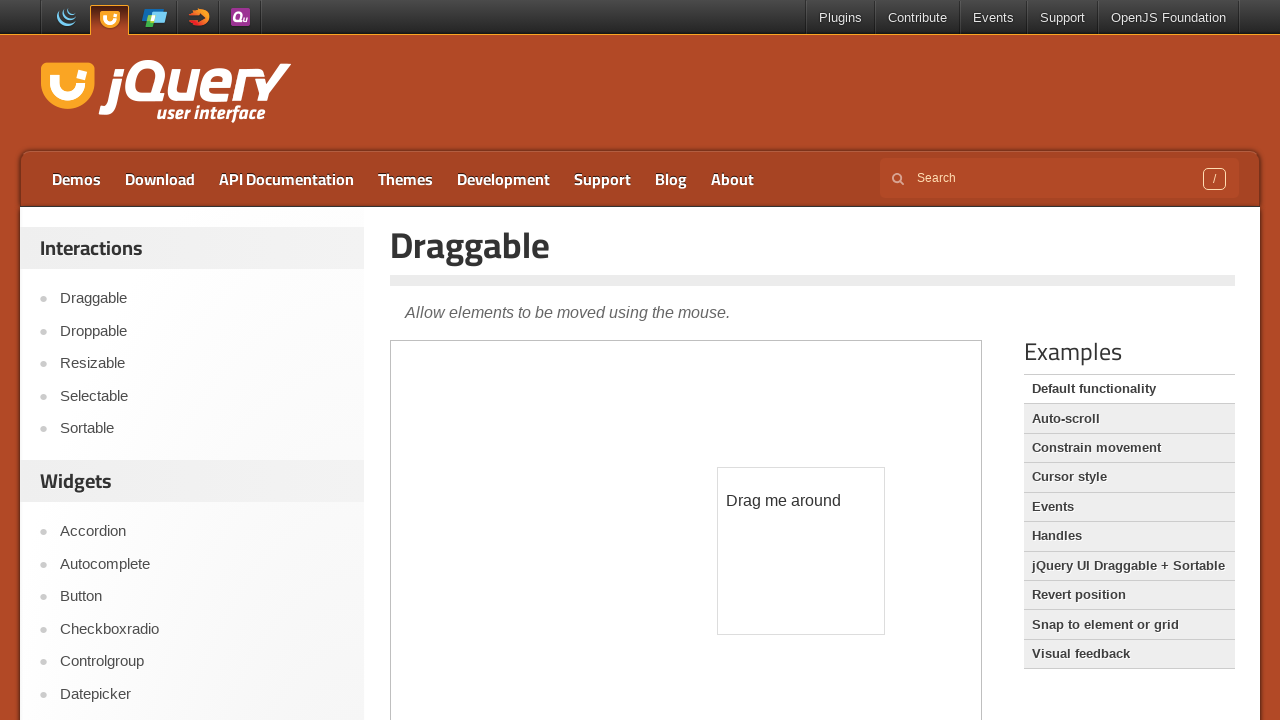

Pressed mouse button down to start second drag at (801, 551)
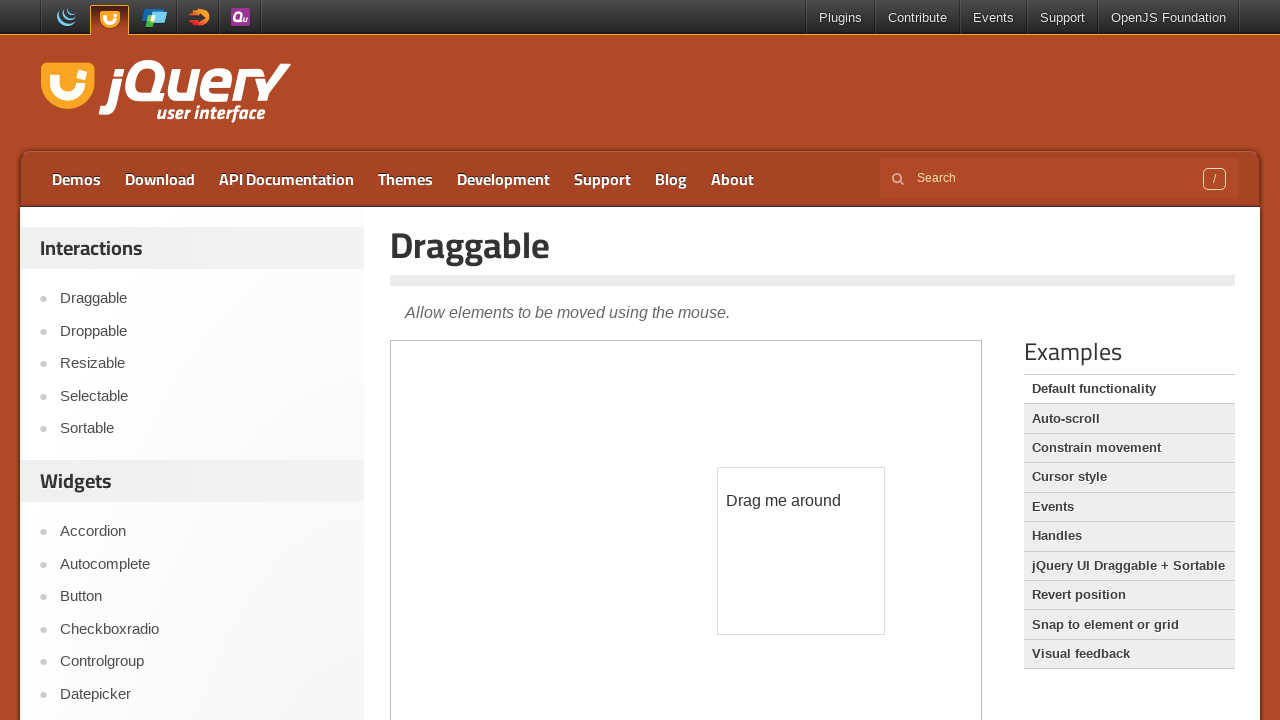

Moved mouse to target coordinates (offset 50, 50 from new position) at (851, 601)
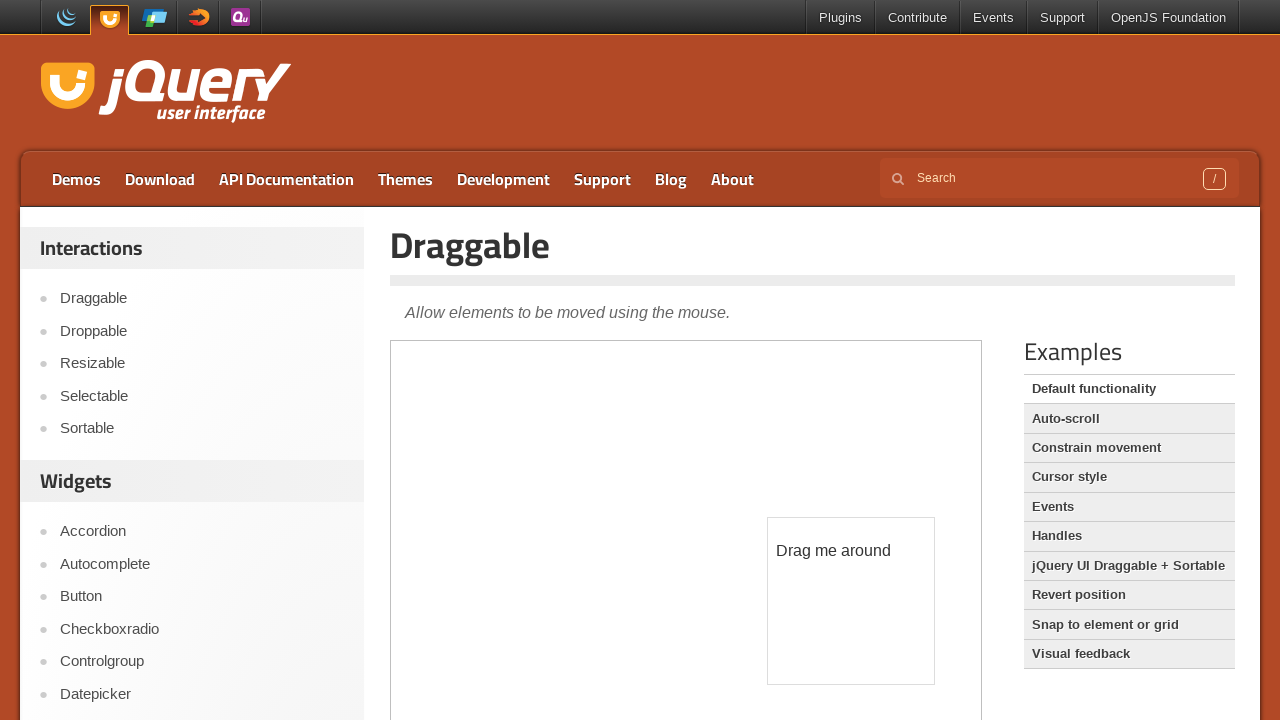

Released mouse button to complete second drag at (851, 601)
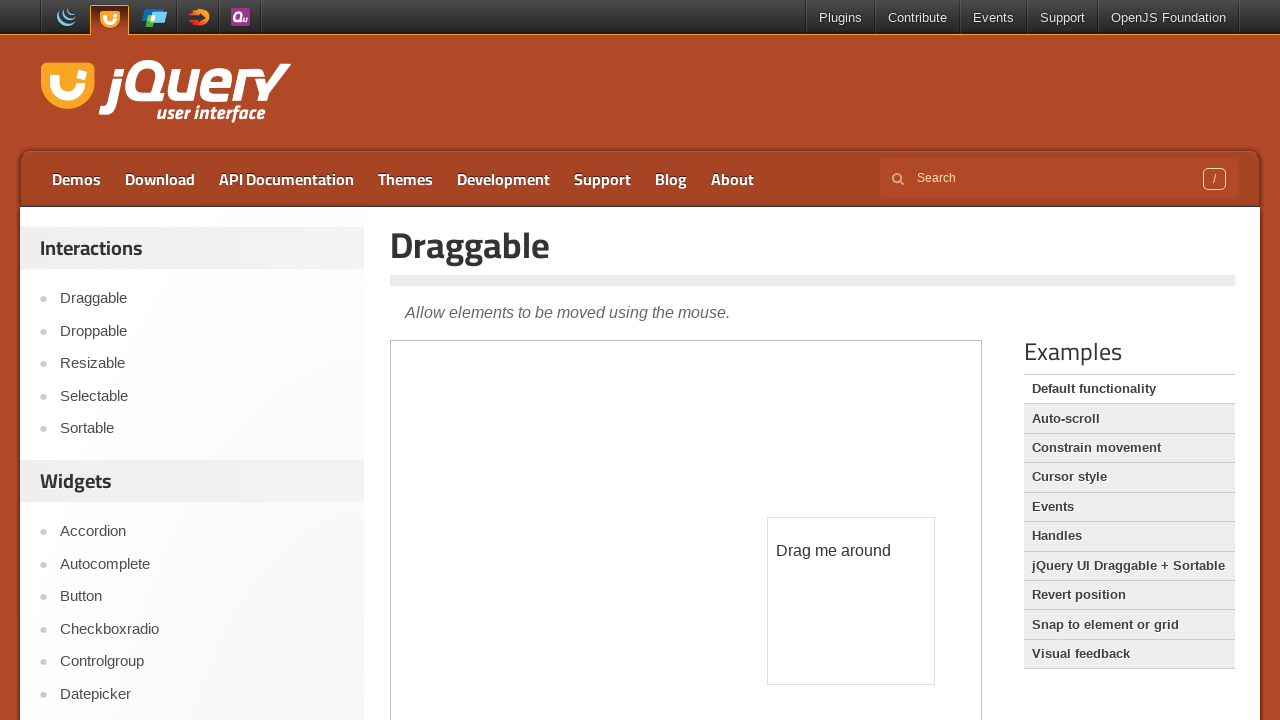

Clicked on API documentation link at (286, 179) on text=API documentation
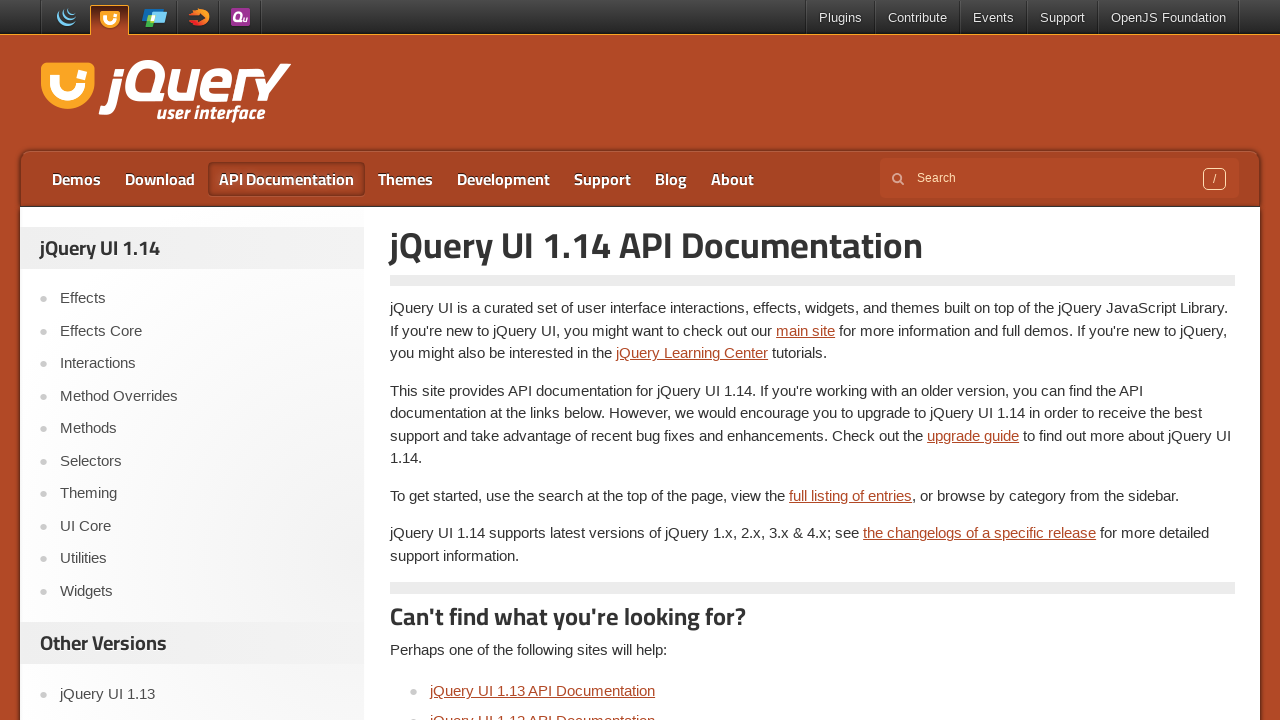

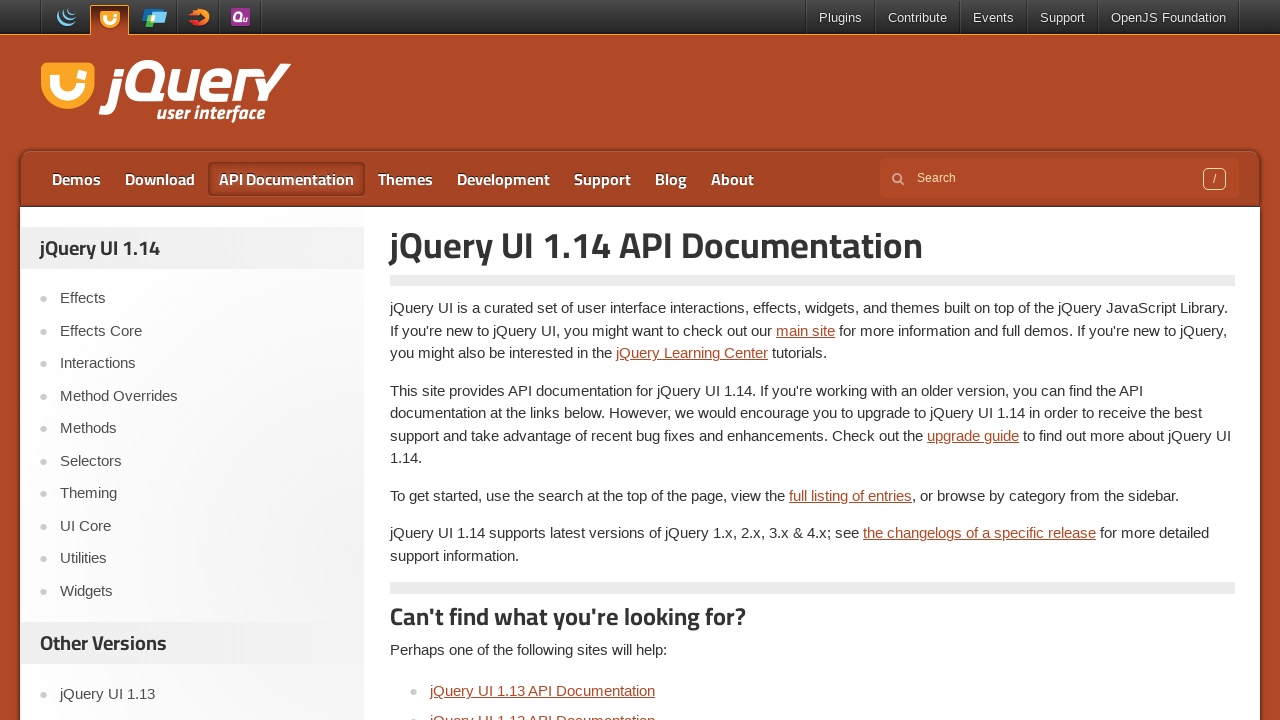